Navigates to an automation practice page and takes a screenshot

Starting URL: https://rahulshettyacademy.com/AutomationPractice/

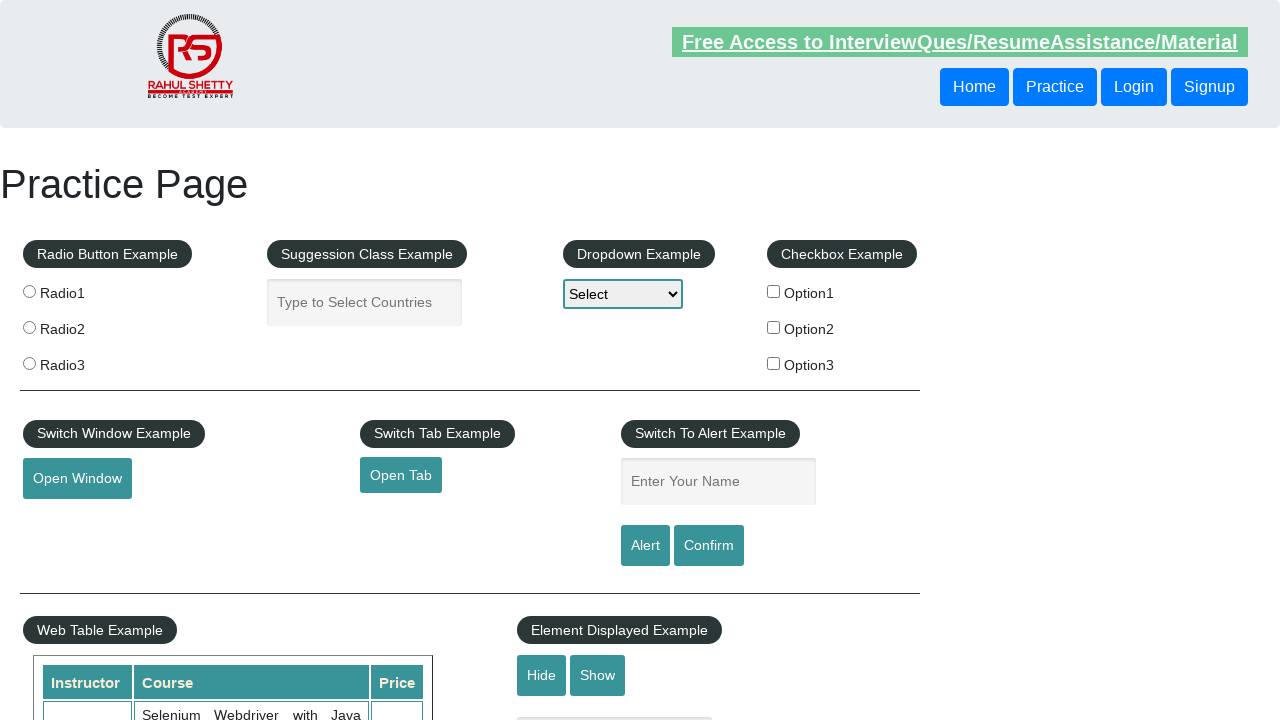

Navigated to automation practice page and captured initial screenshot
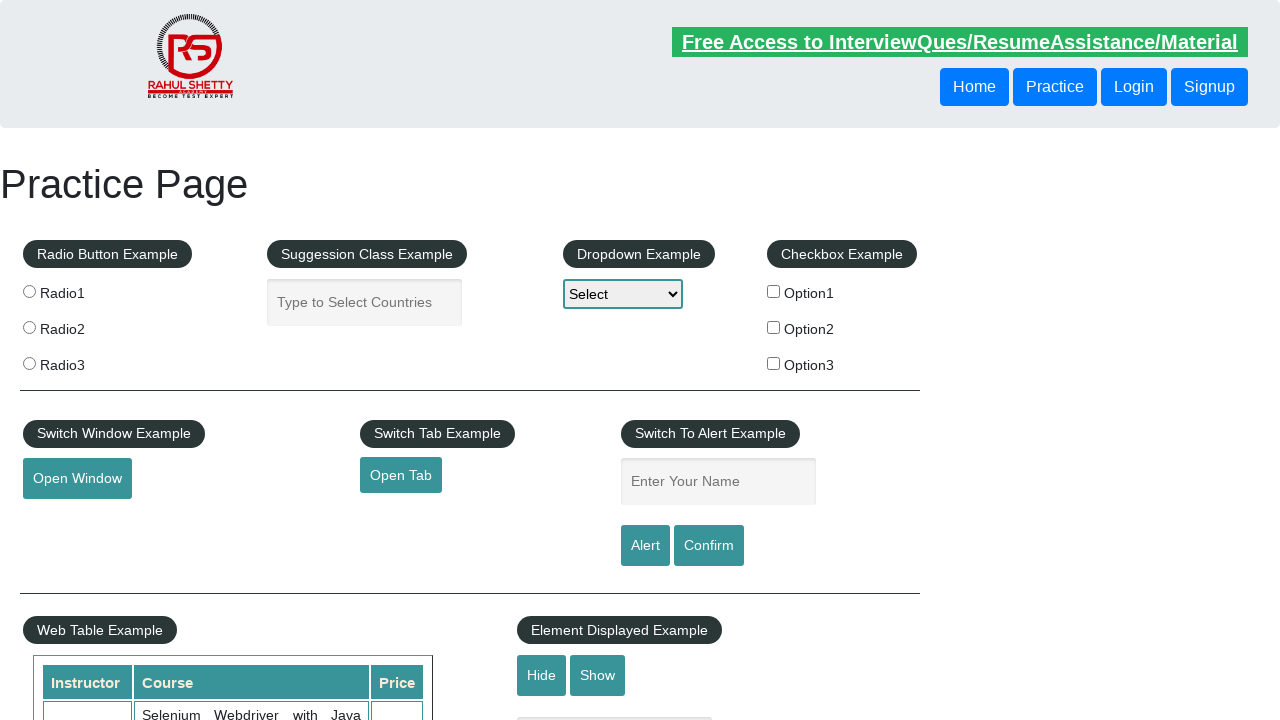

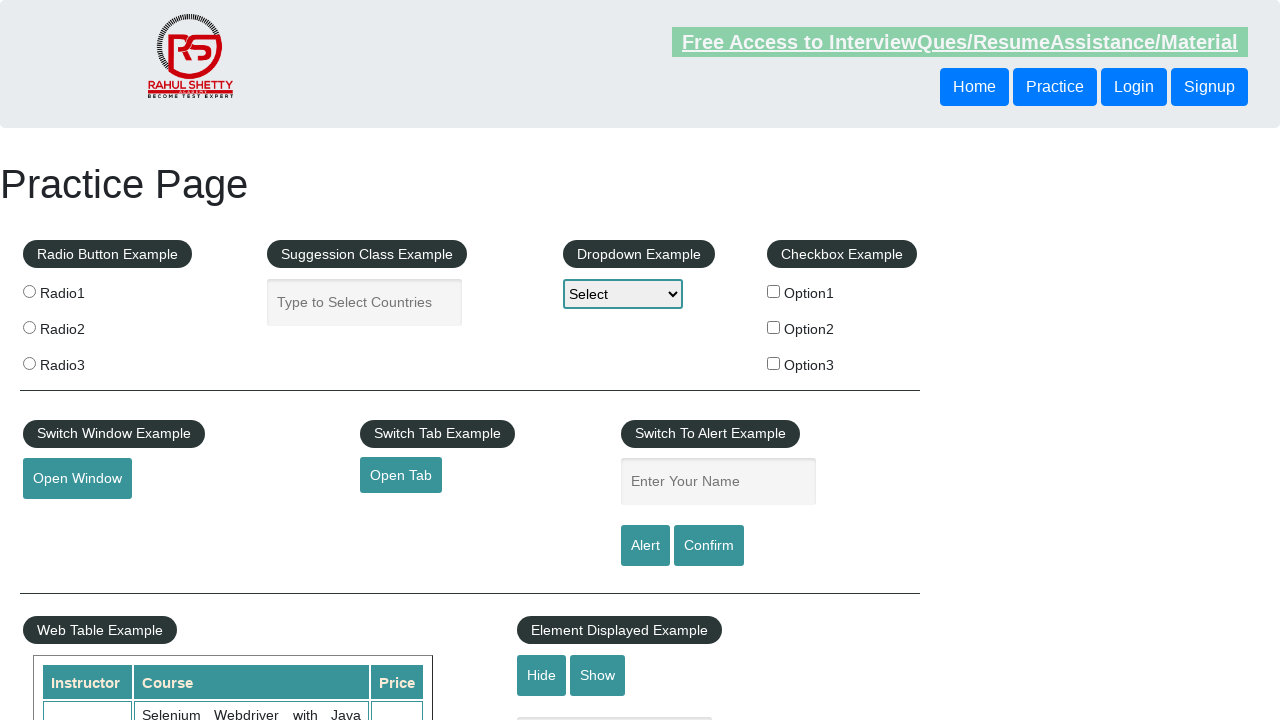